Tests JavaScript confirm box functionality by clicking on alert button, accepting the alert, and verifying the result text displayed on the page

Starting URL: http://www.automationbykrishna.com

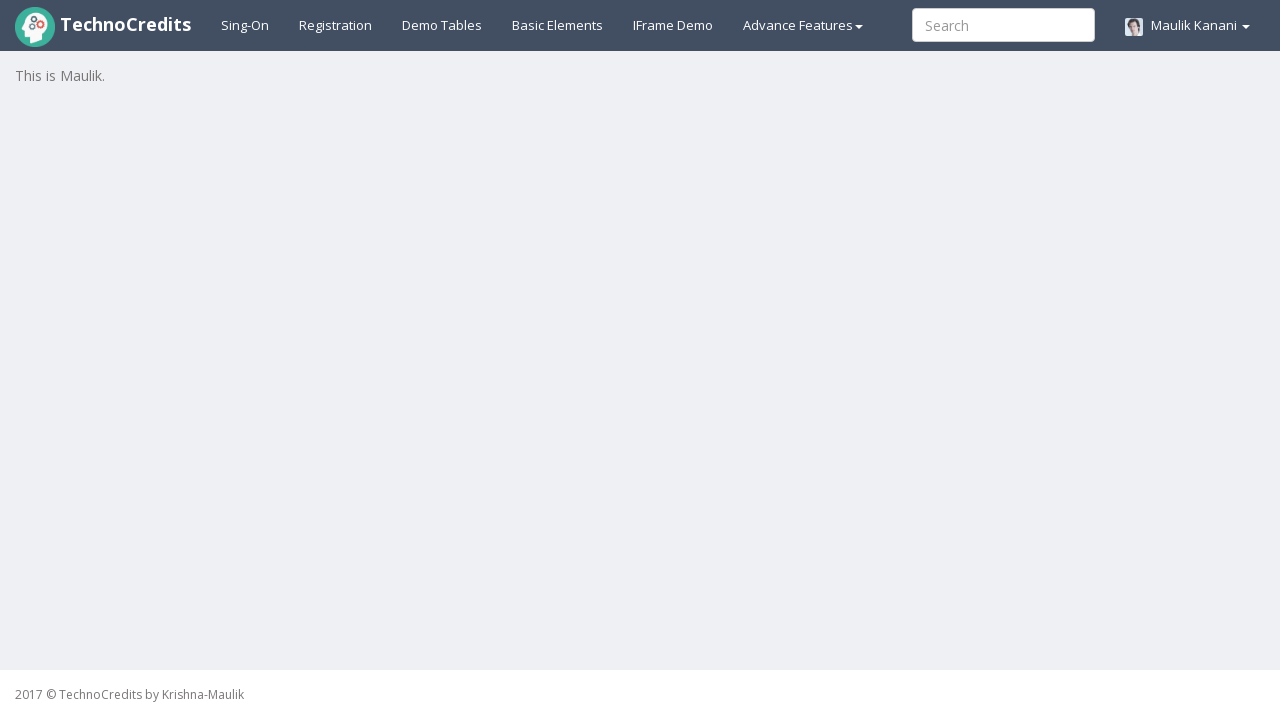

Clicked on Basic Elements link to navigate to alert buttons page at (558, 25) on xpath=//a[@id='basicelements']
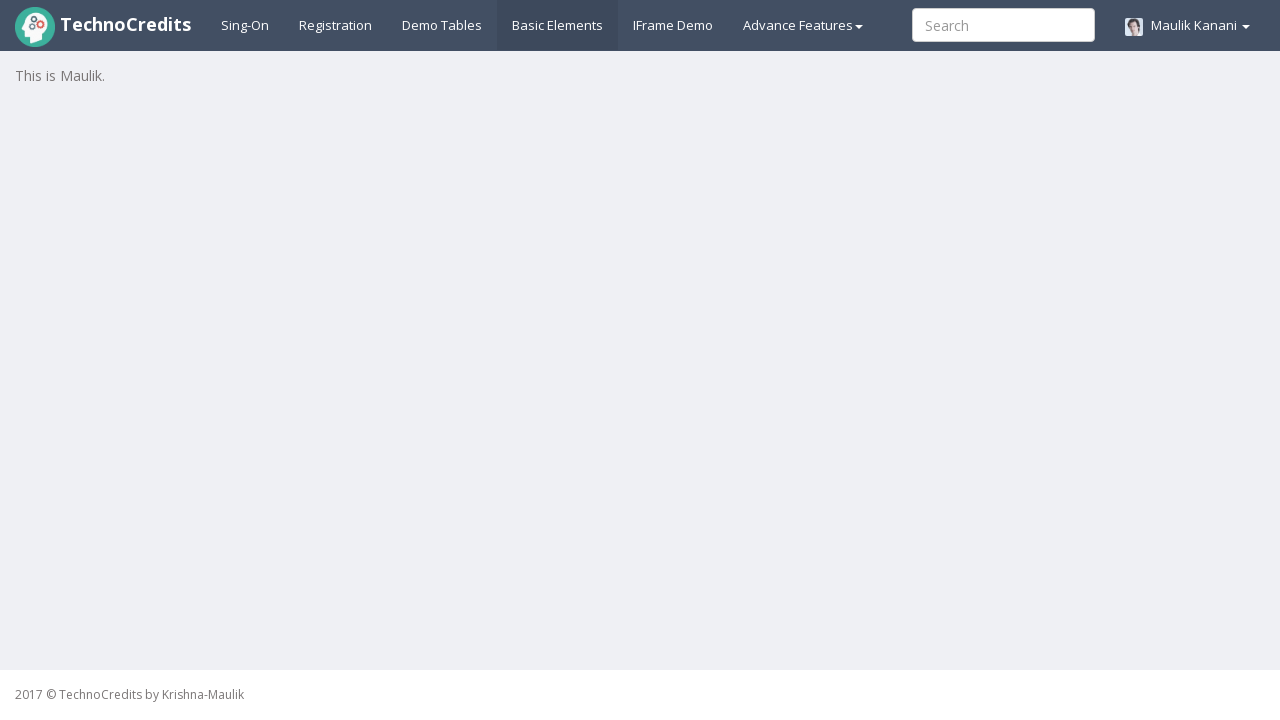

Waited for page to load (2000ms timeout)
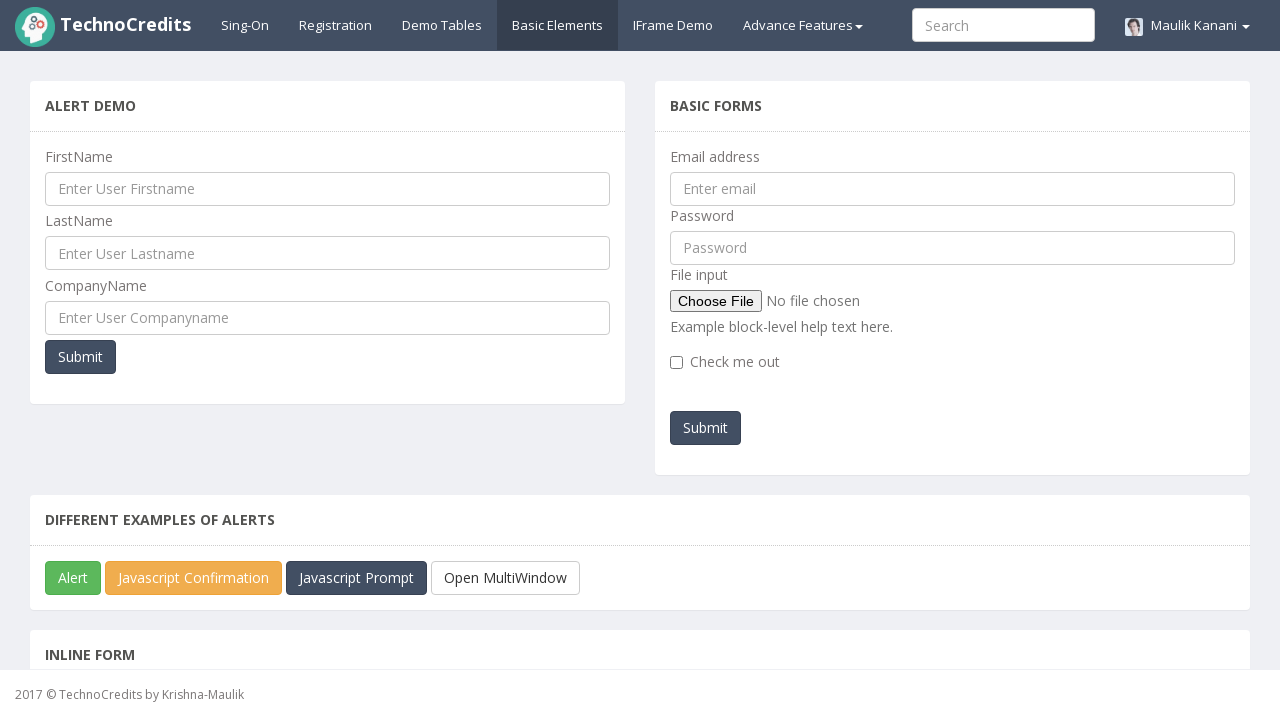

Set up dialog handler to accept alerts automatically
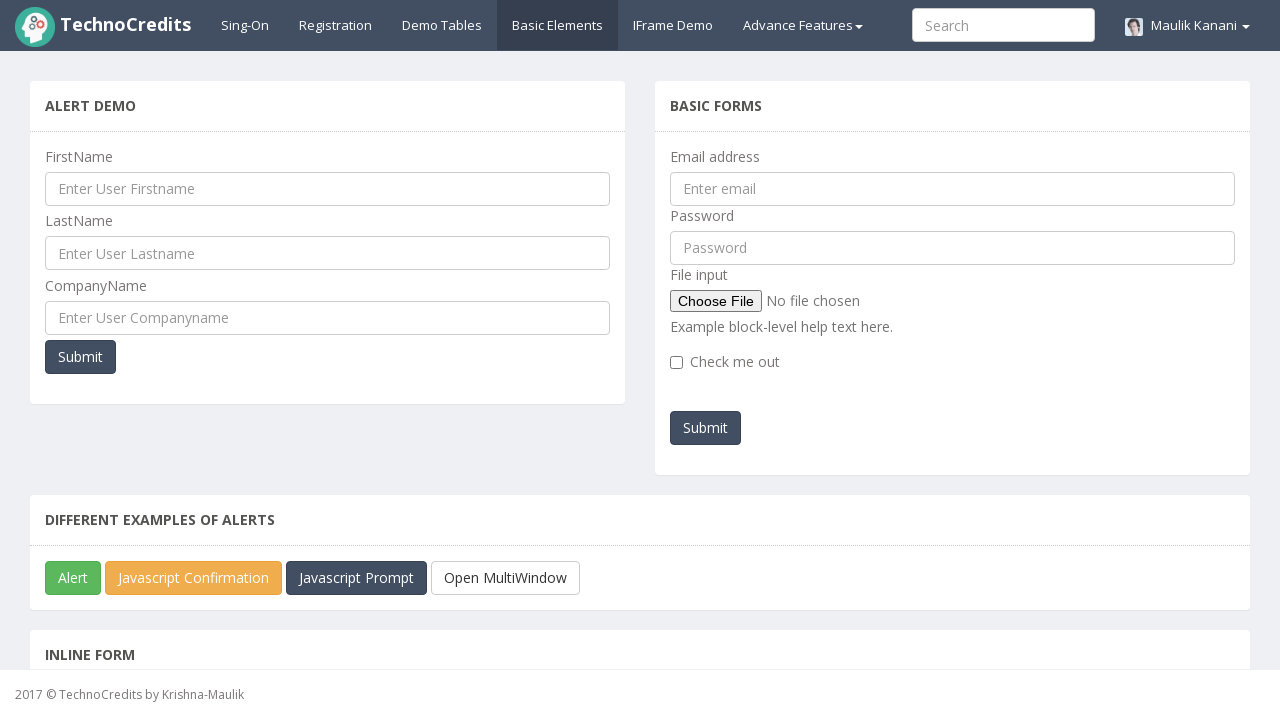

Clicked JavaScript Confirm Box button to trigger alert at (194, 578) on xpath=//button[@id='javascriptConfirmBox']
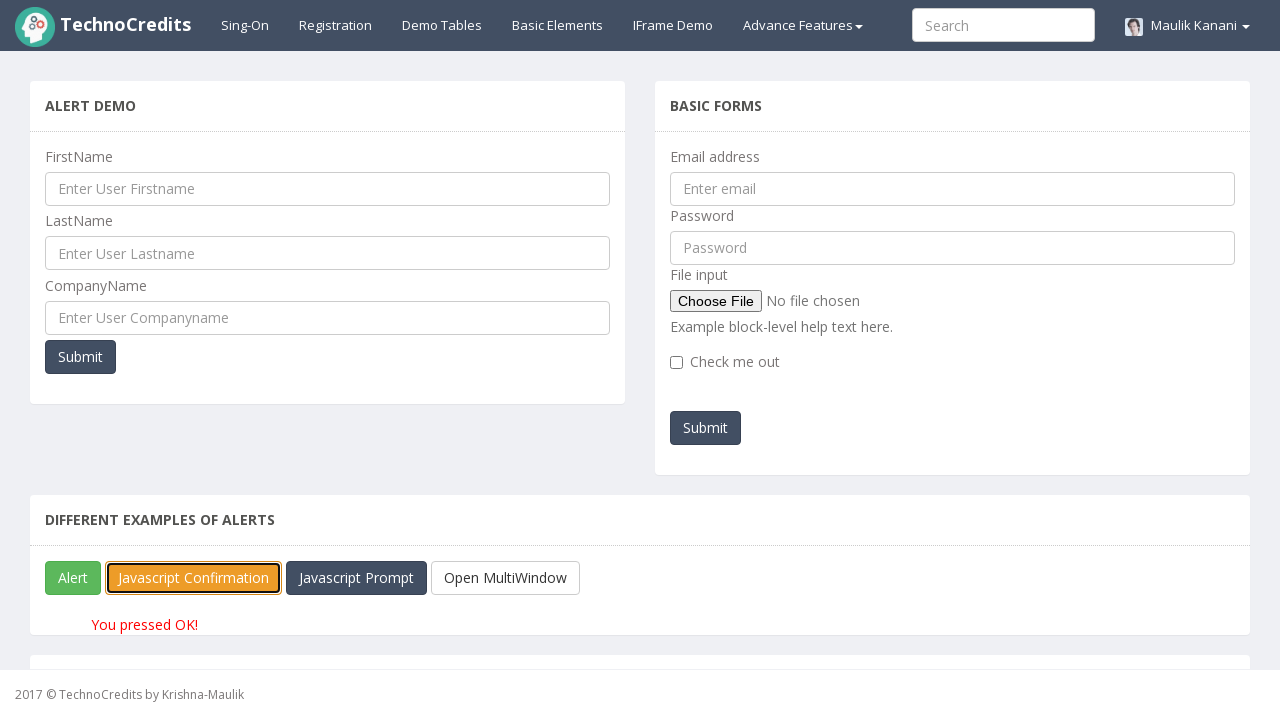

Waited for result paragraph element to appear
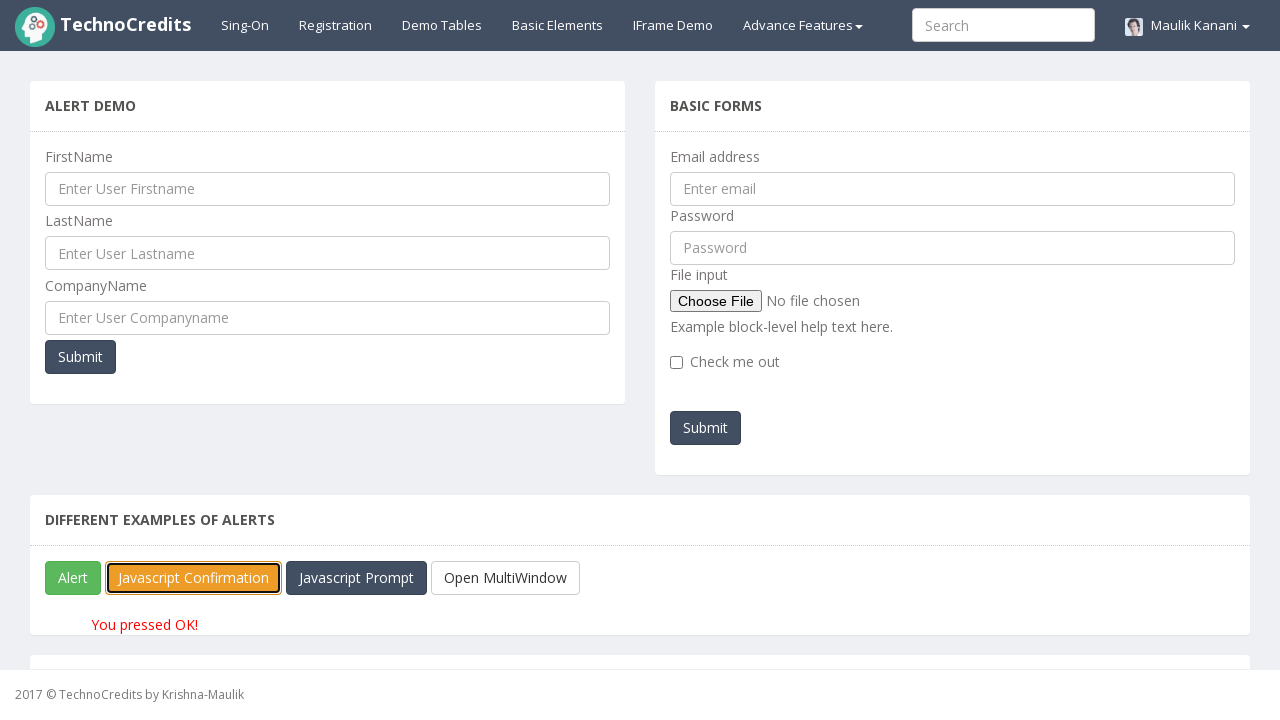

Retrieved result text: 'You pressed OK!'
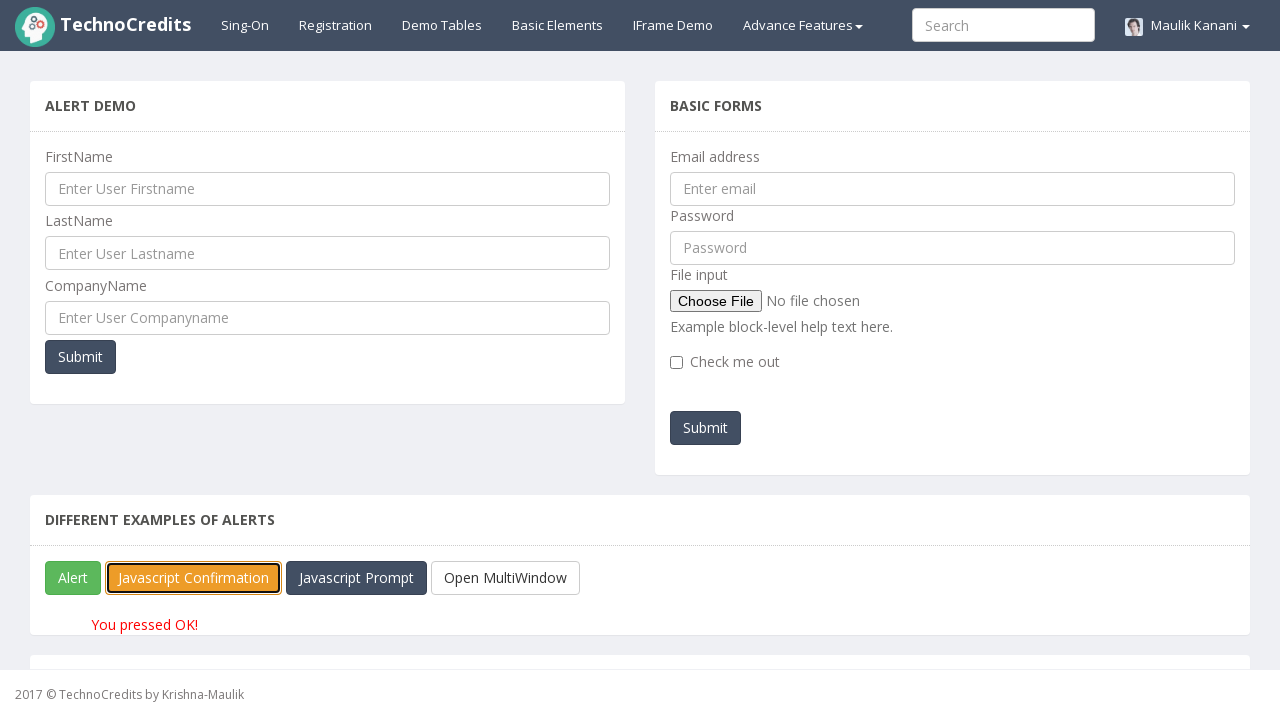

Verified that result text matches expected value 'You pressed OK!'
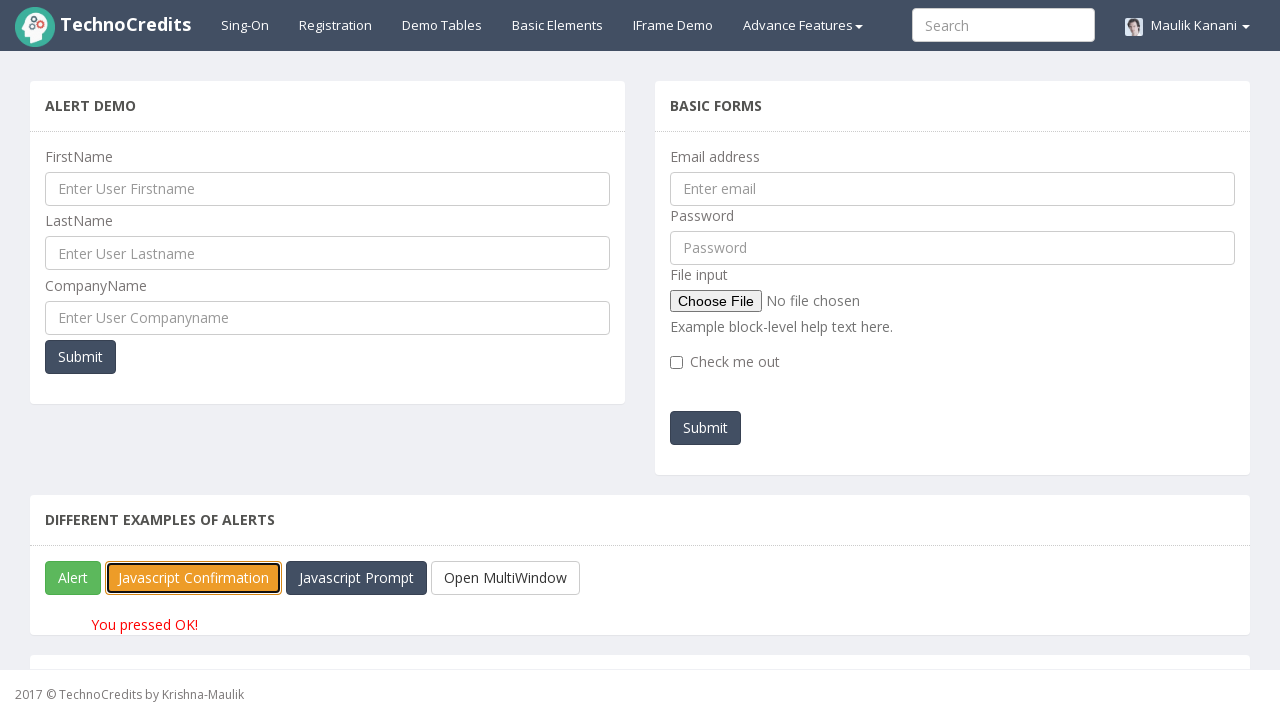

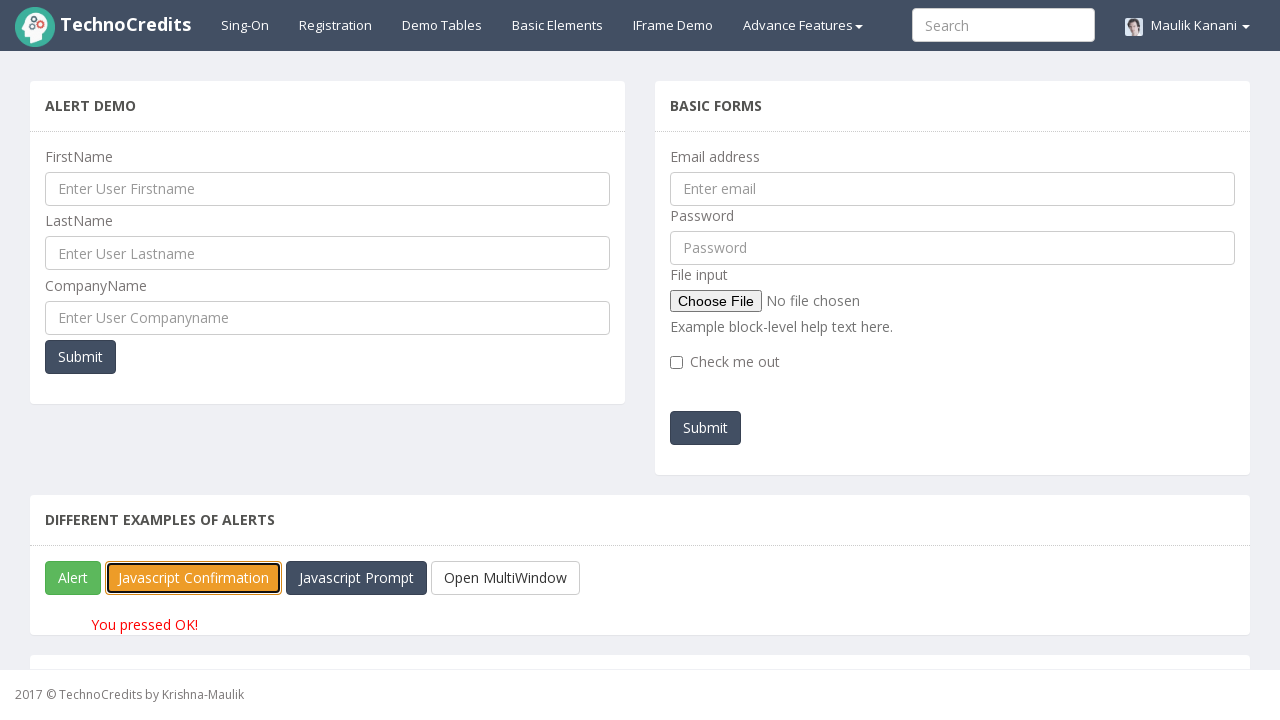